Tests that new todo items are appended to the bottom of the list by creating 3 items and verifying the count

Starting URL: https://demo.playwright.dev/todomvc

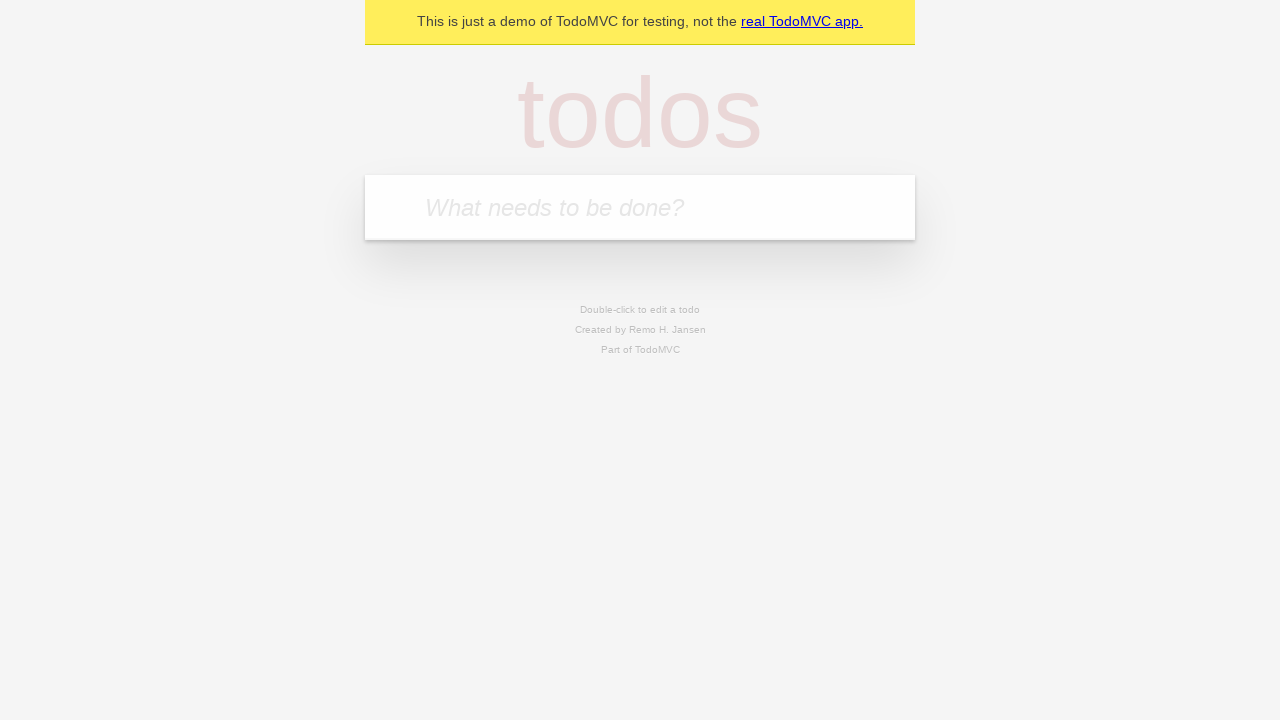

Filled todo input with 'buy some cheese' on internal:attr=[placeholder="What needs to be done?"i]
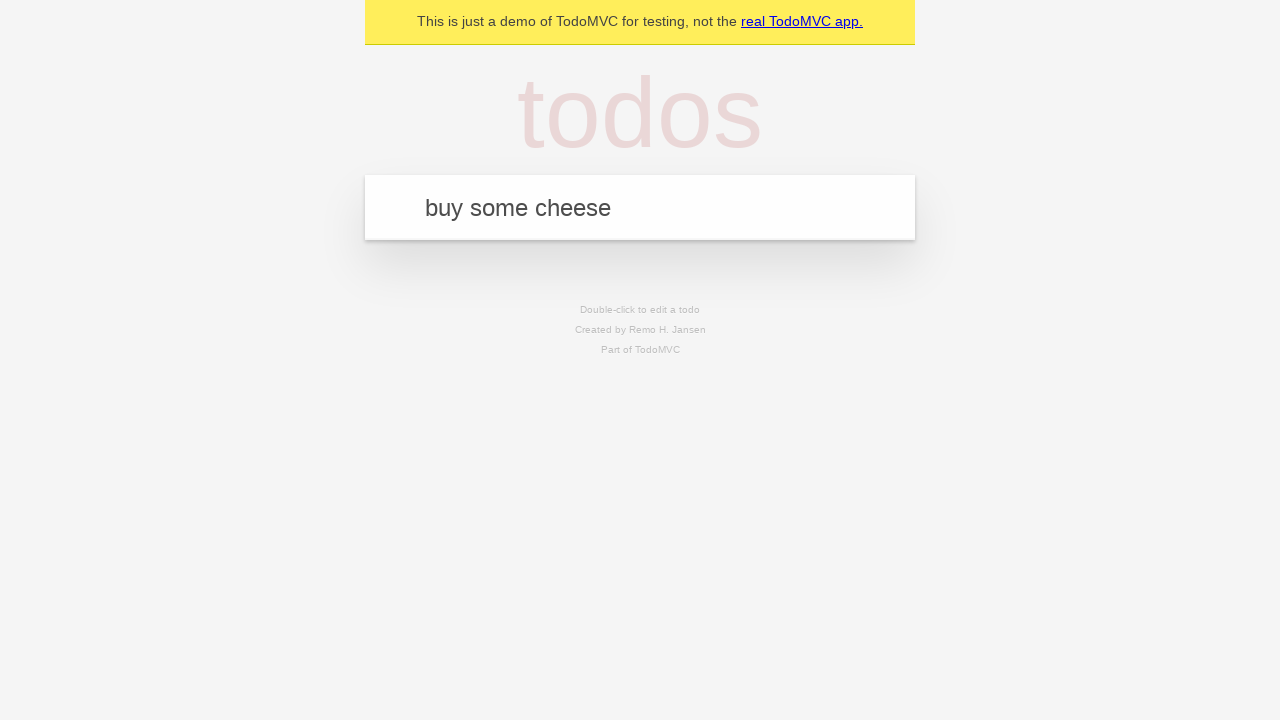

Pressed Enter to add first todo item on internal:attr=[placeholder="What needs to be done?"i]
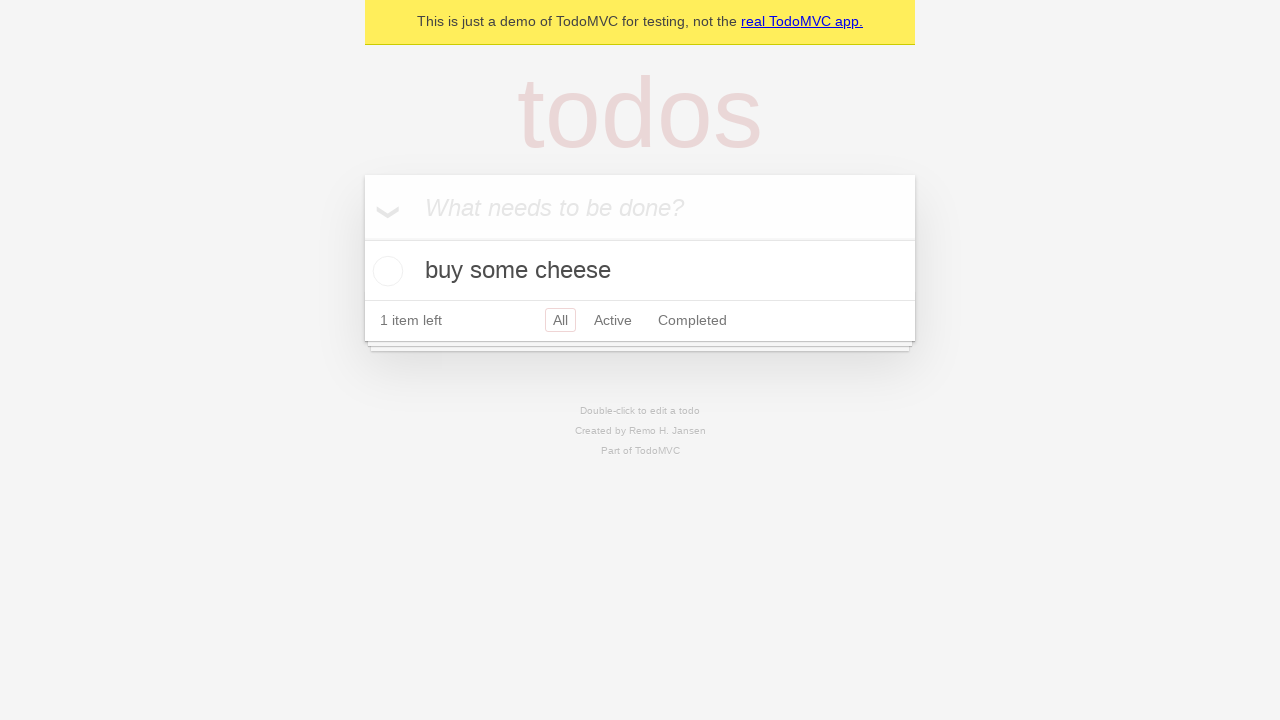

Filled todo input with 'feed the cat' on internal:attr=[placeholder="What needs to be done?"i]
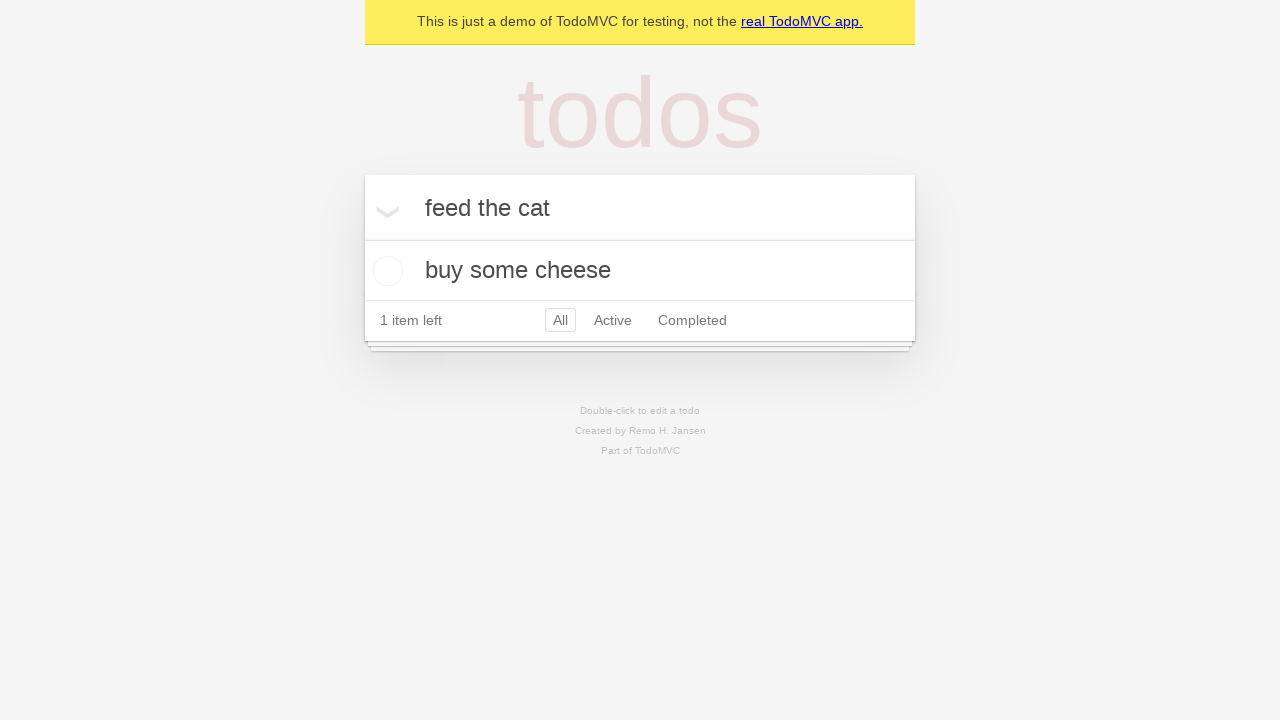

Pressed Enter to add second todo item on internal:attr=[placeholder="What needs to be done?"i]
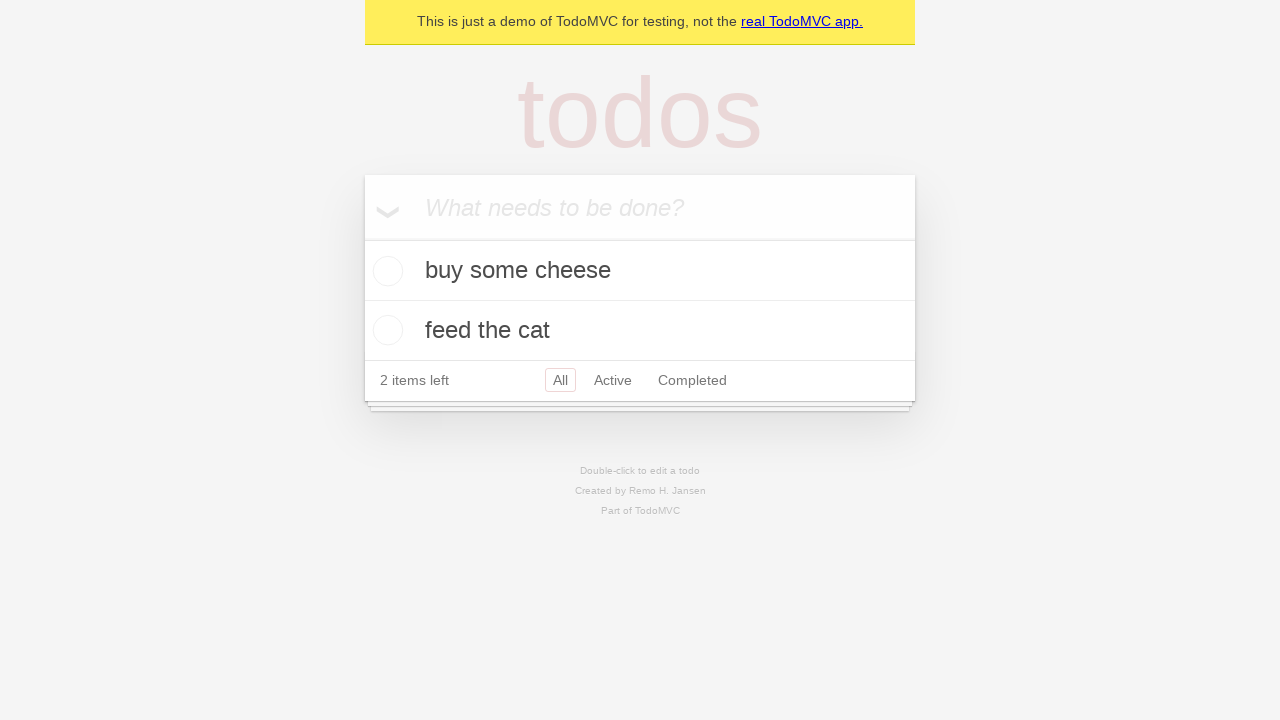

Filled todo input with 'book a doctors appointment' on internal:attr=[placeholder="What needs to be done?"i]
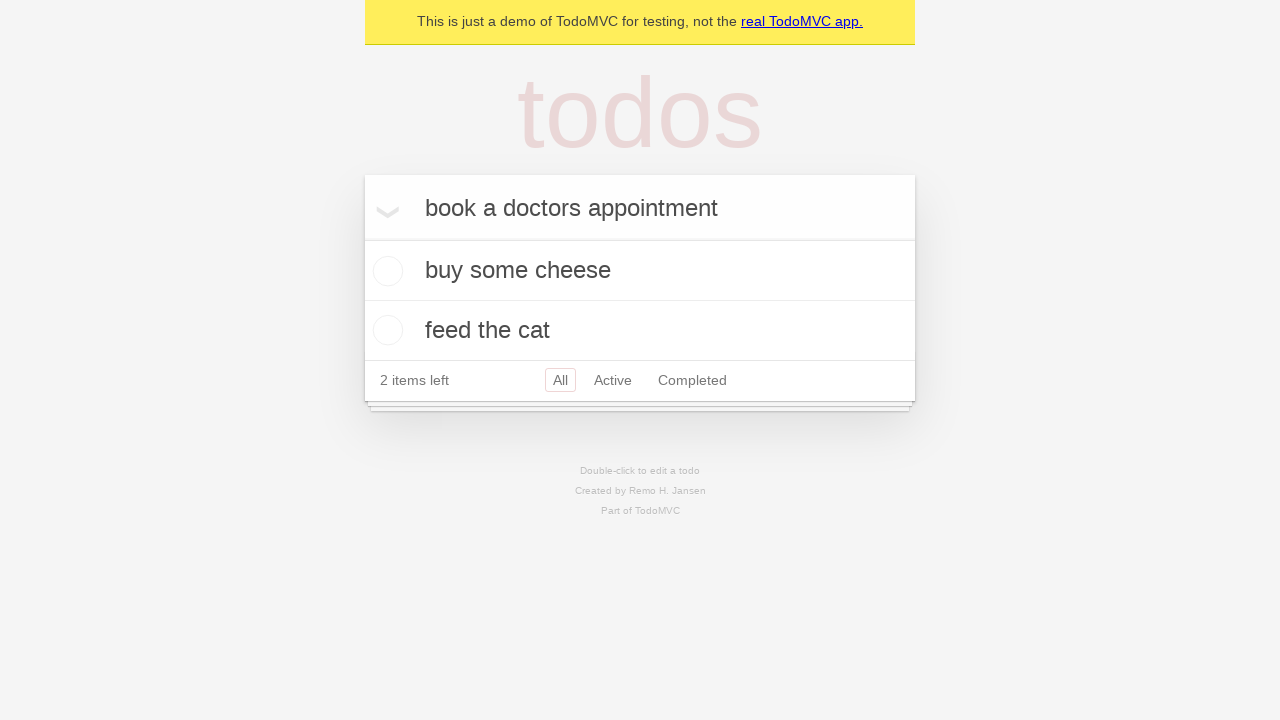

Pressed Enter to add third todo item on internal:attr=[placeholder="What needs to be done?"i]
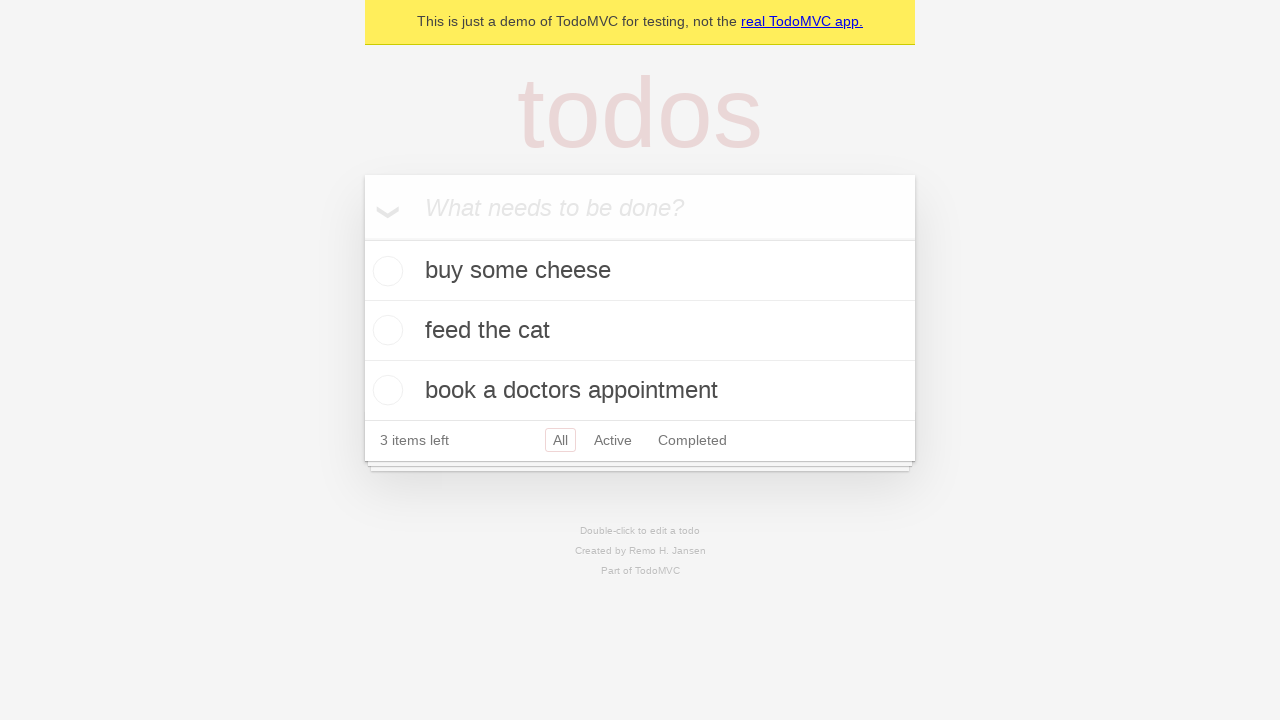

Todo count element loaded, verifying all 3 items were added to the list
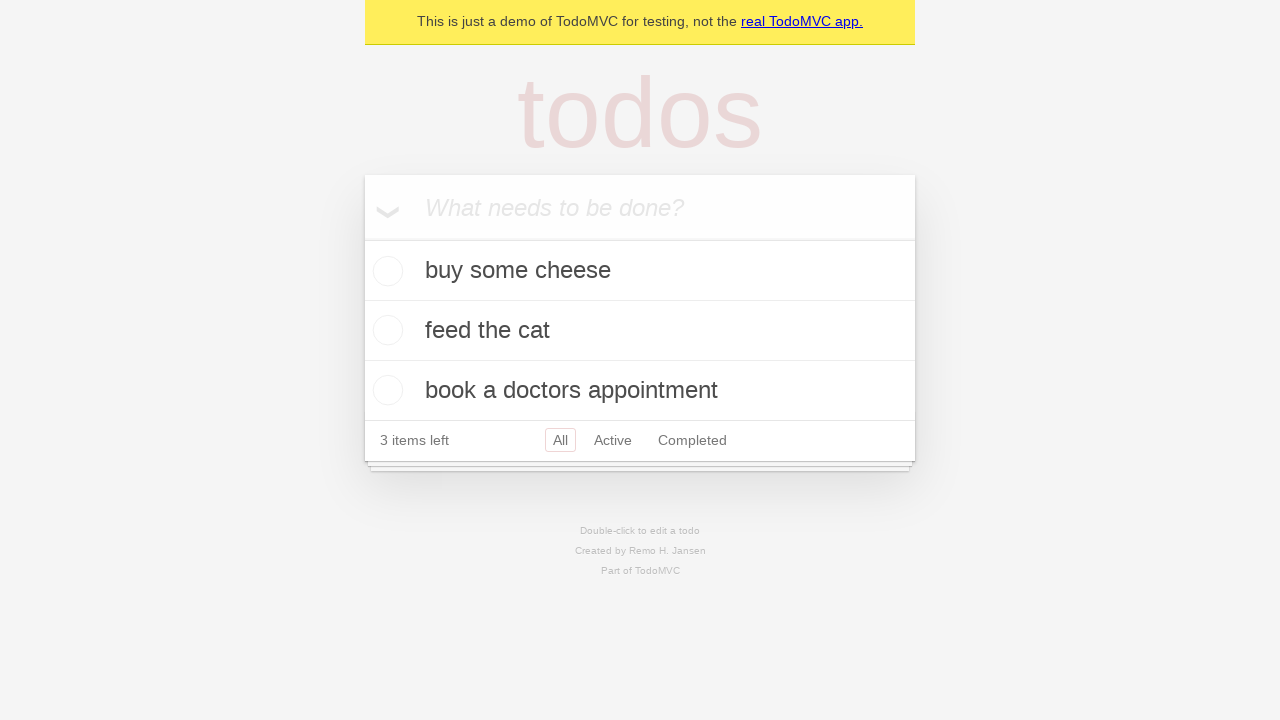

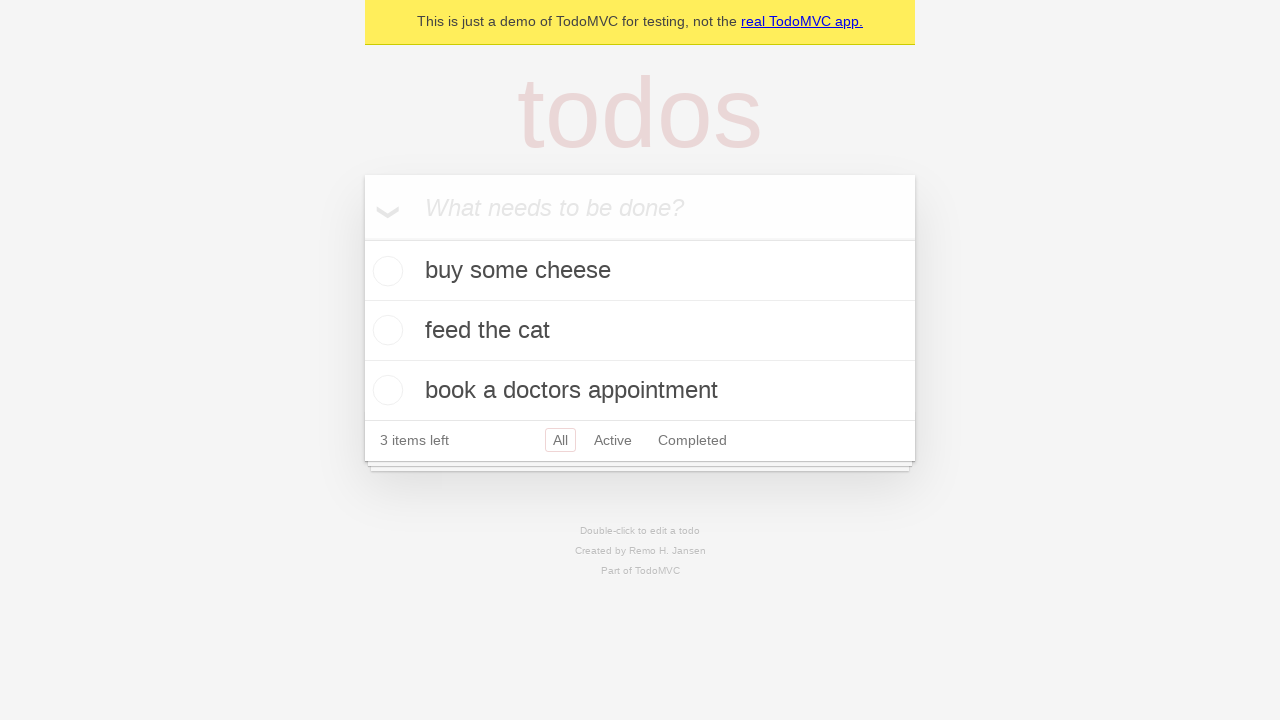